Navigates to the contact section and verifies the country dropdown is present and interactable

Starting URL: https://www.alvarezandmarsal.com/#block-connect-with-us

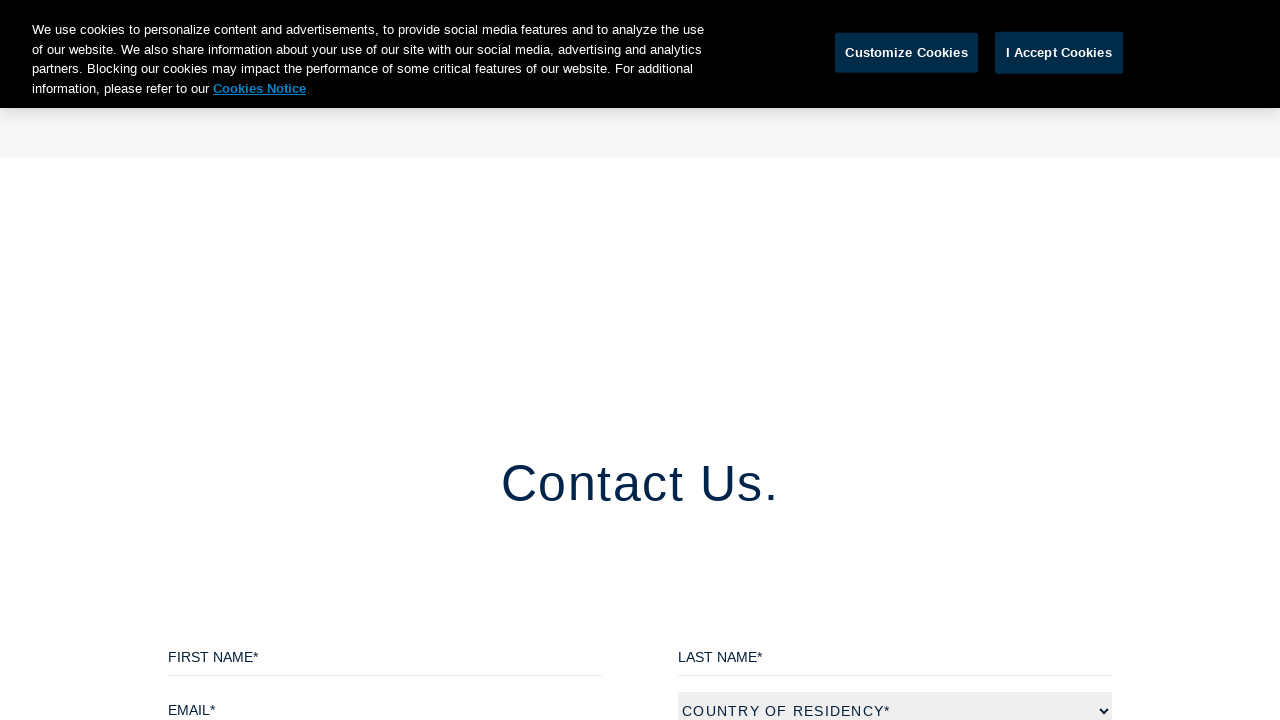

Country dropdown element is present and ready
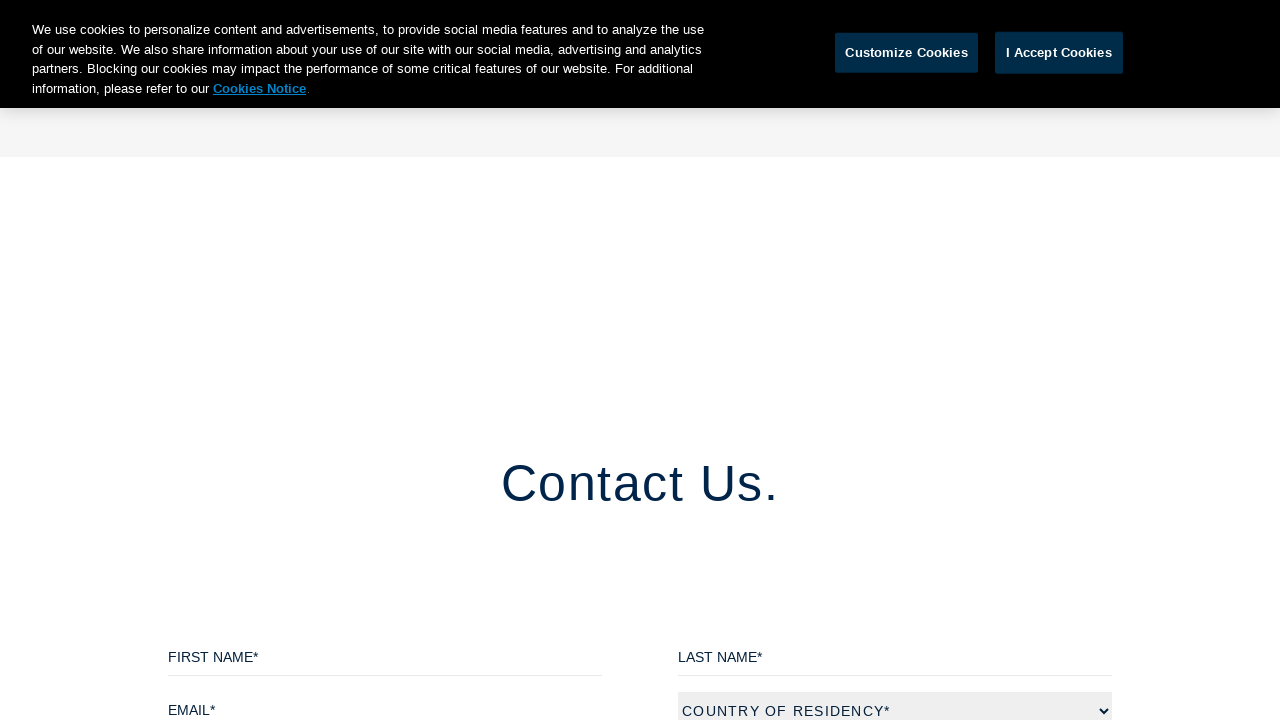

Clicked on country dropdown to verify it is interactable at (895, 701) on select#edit-country-of-residency
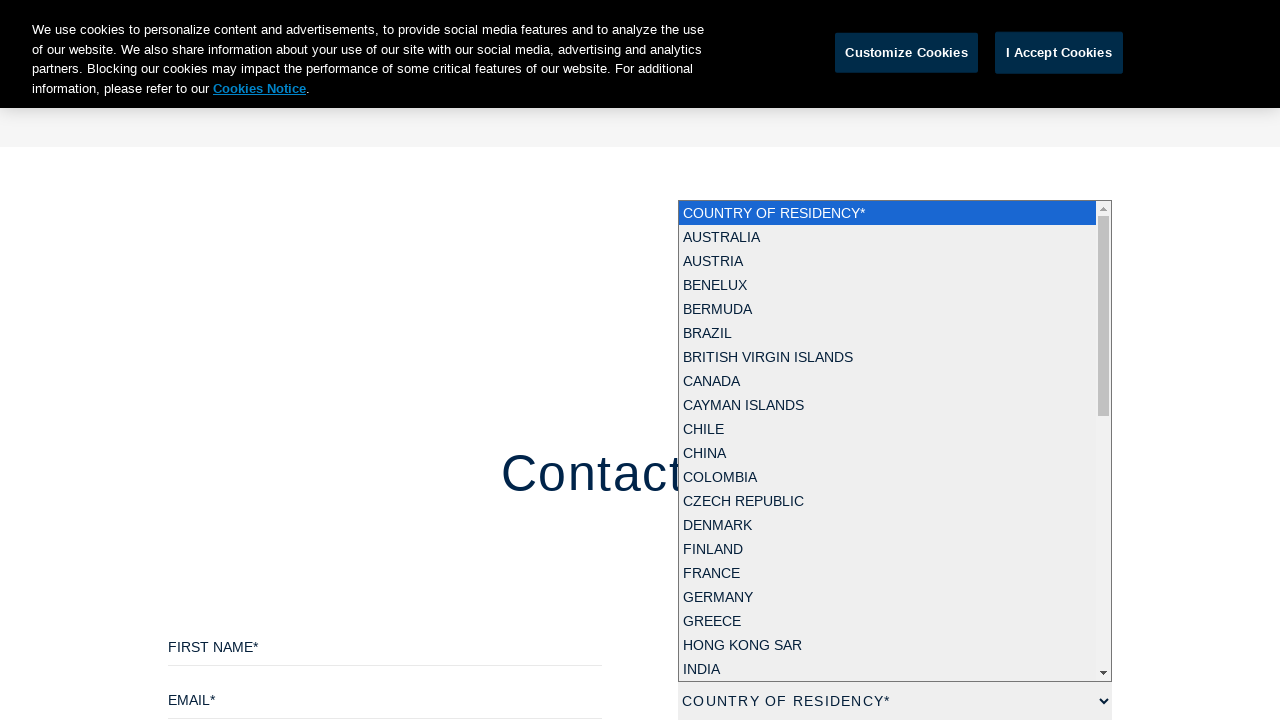

Selected 'Brazil' from country dropdown to verify functionality on select#edit-country-of-residency
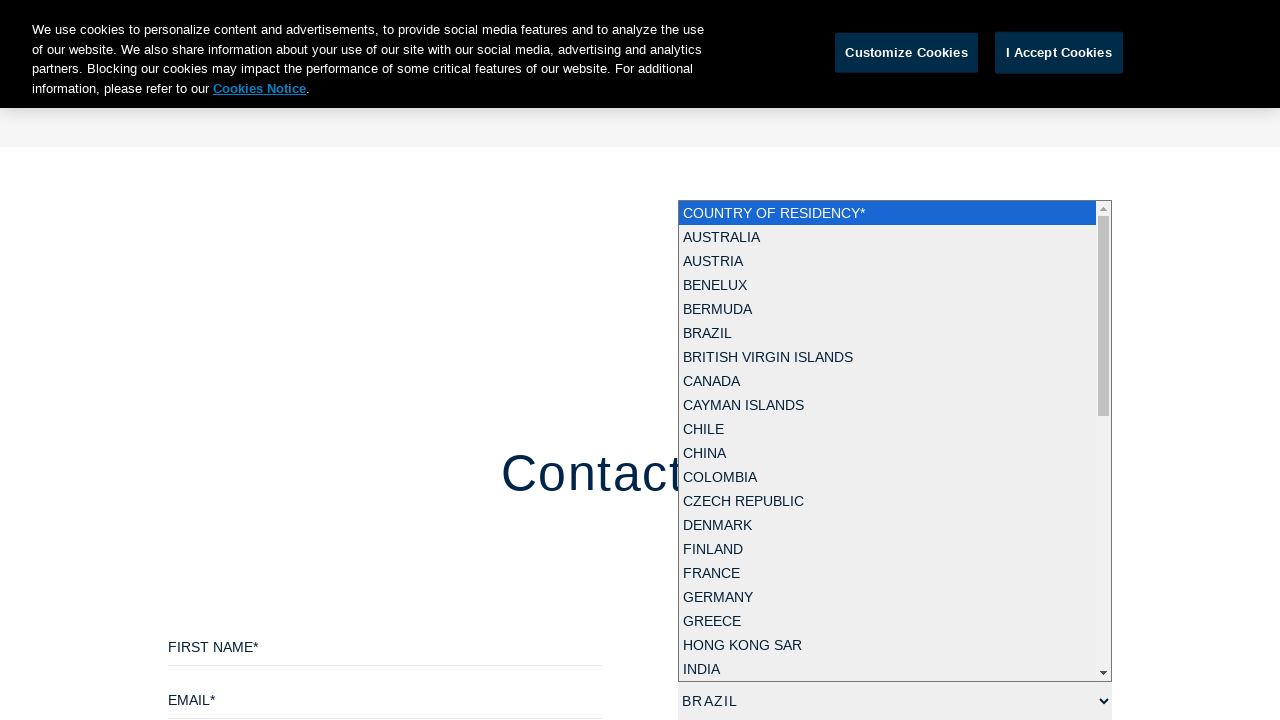

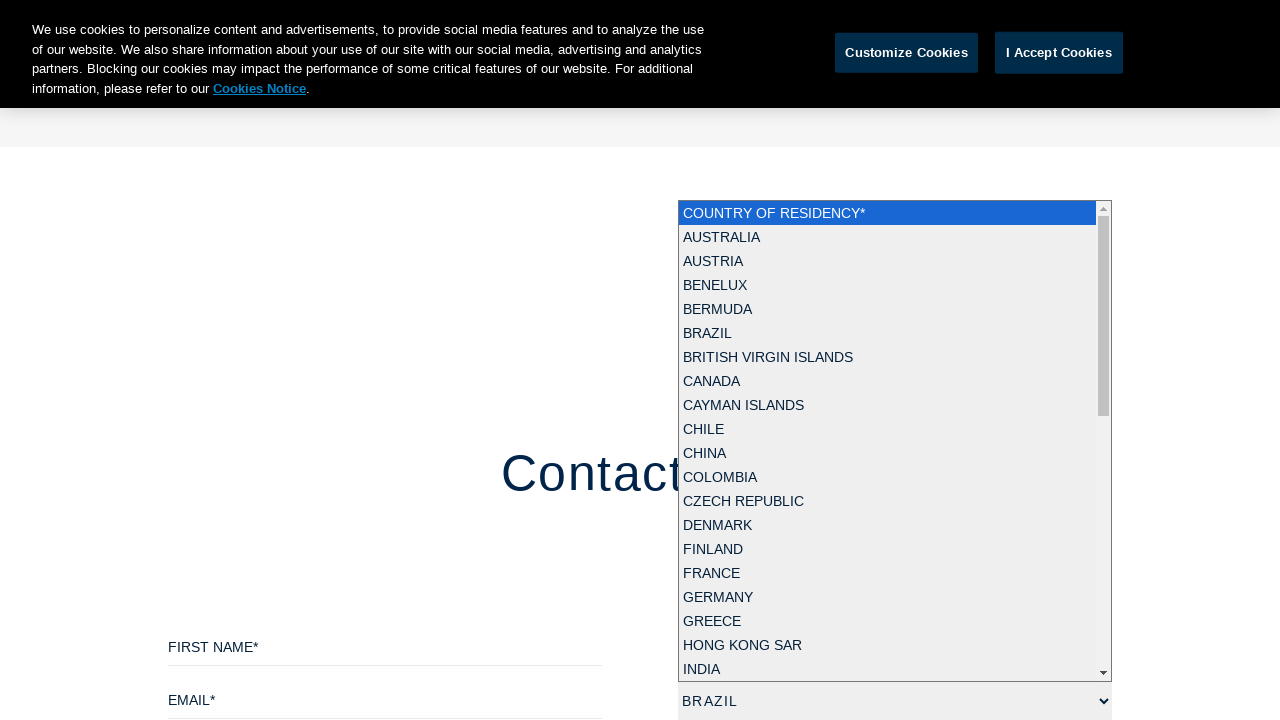